Tests scrolling to an element using JavaScript to make the Interactions accordion bar visible

Starting URL: https://demoqa.com/elements

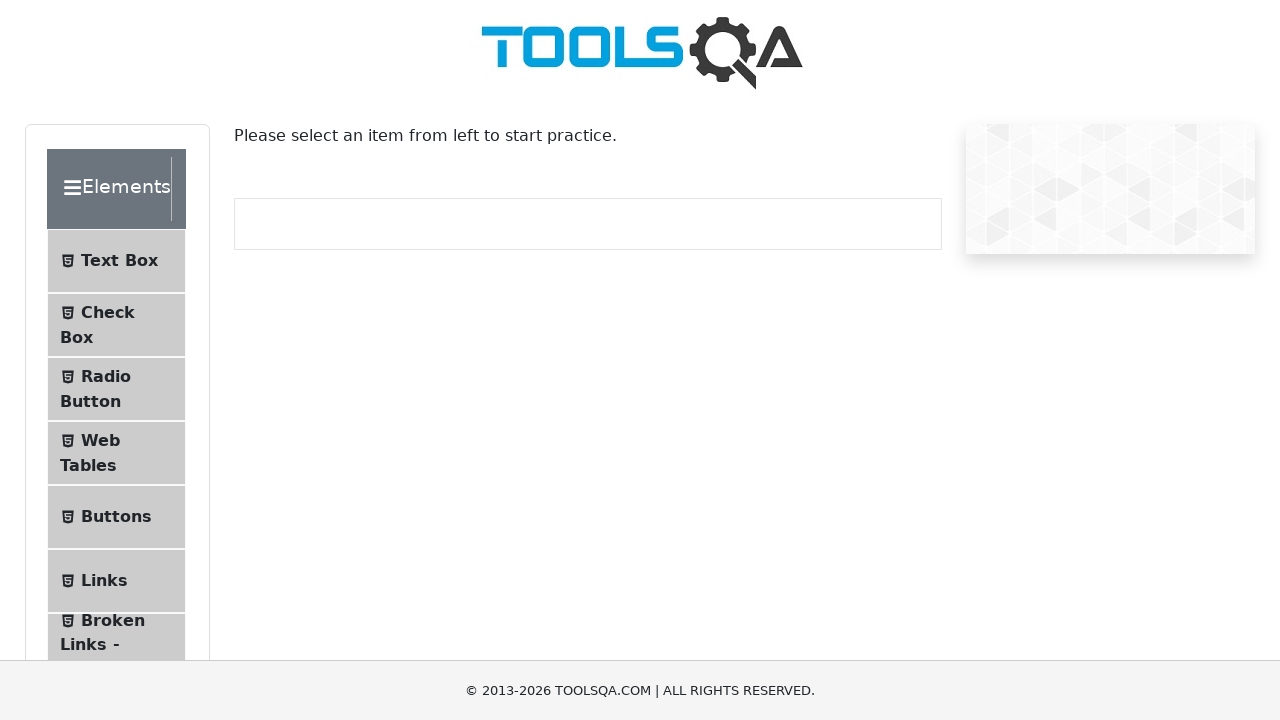

Located the Interactions accordion bar element
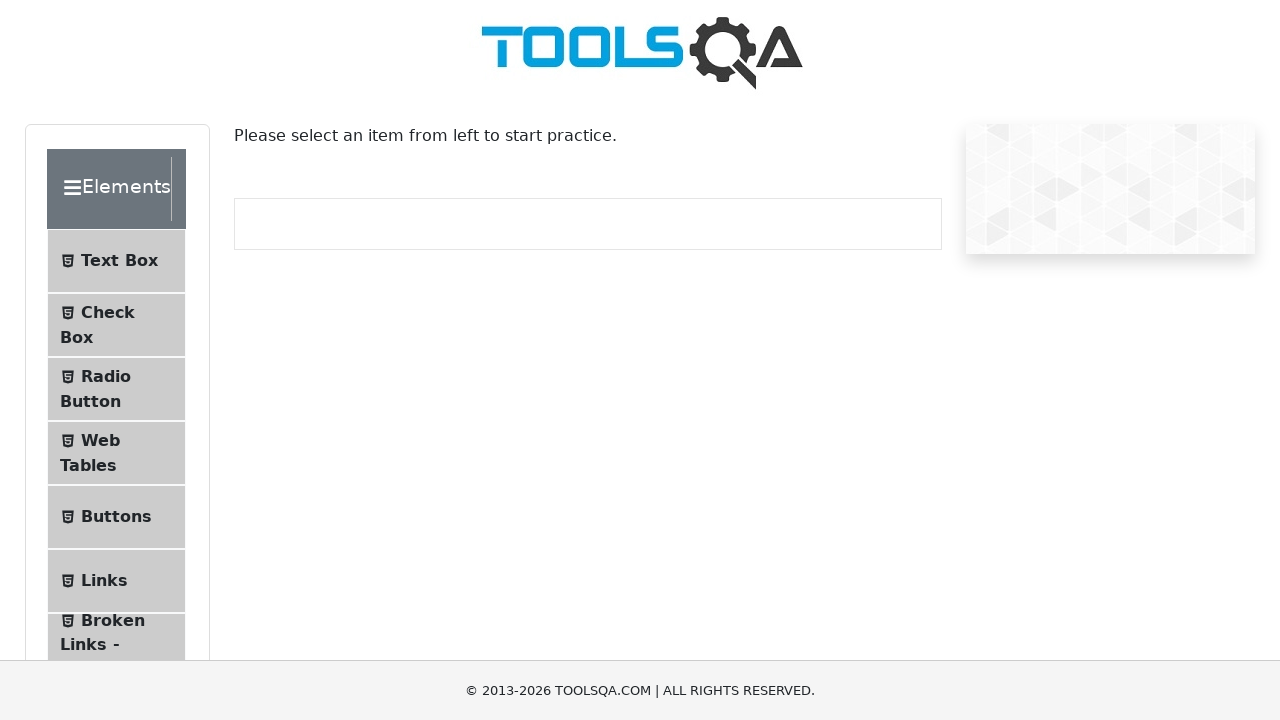

Scrolled to Interactions accordion bar using JavaScript
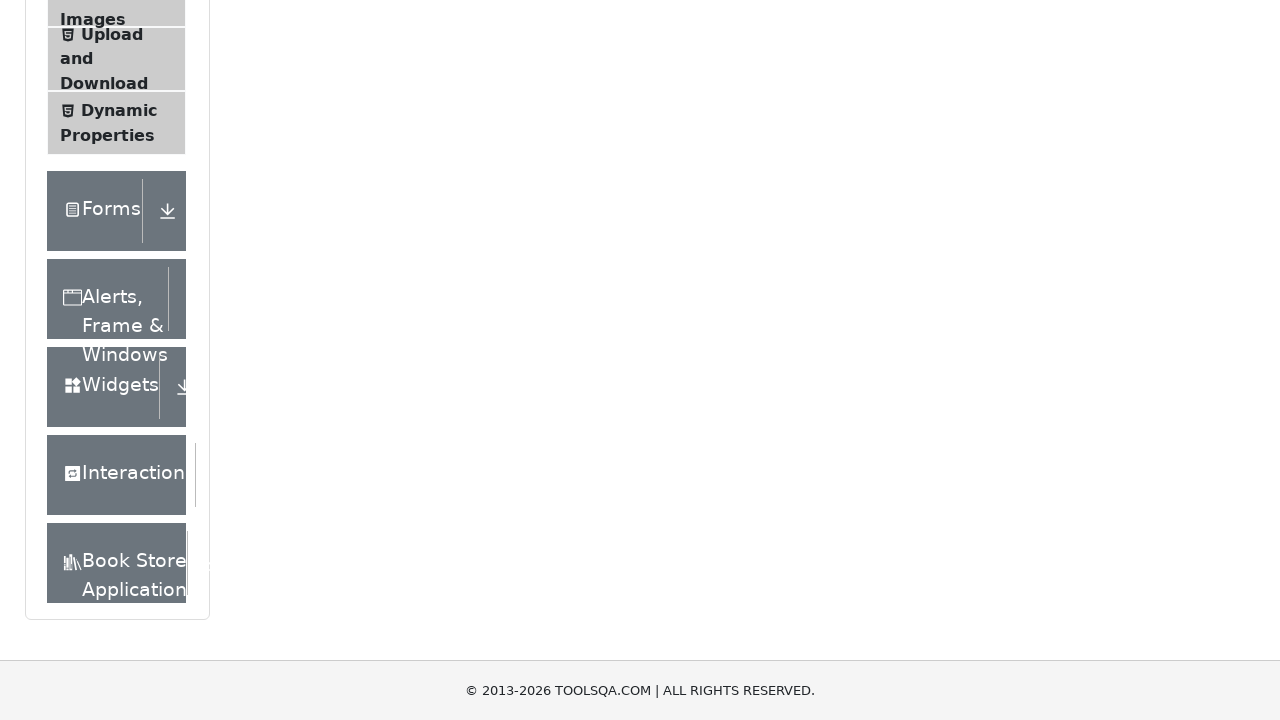

Verified that Interactions accordion bar is visible
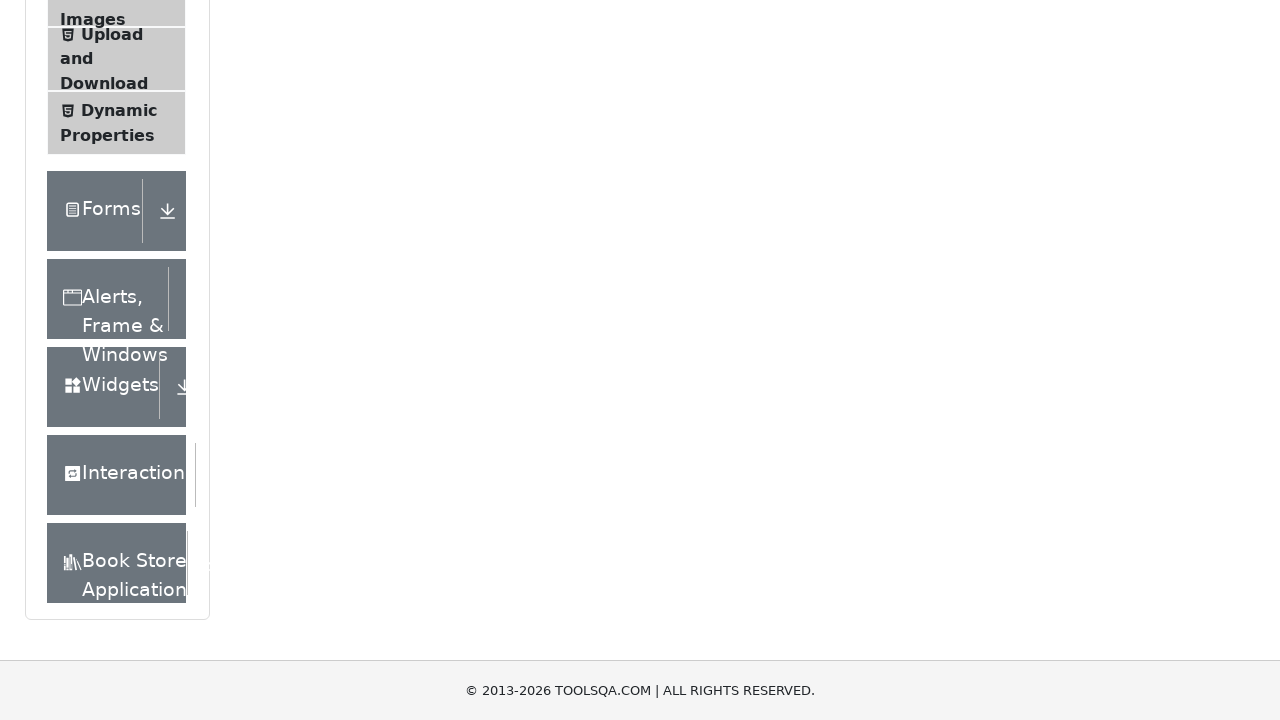

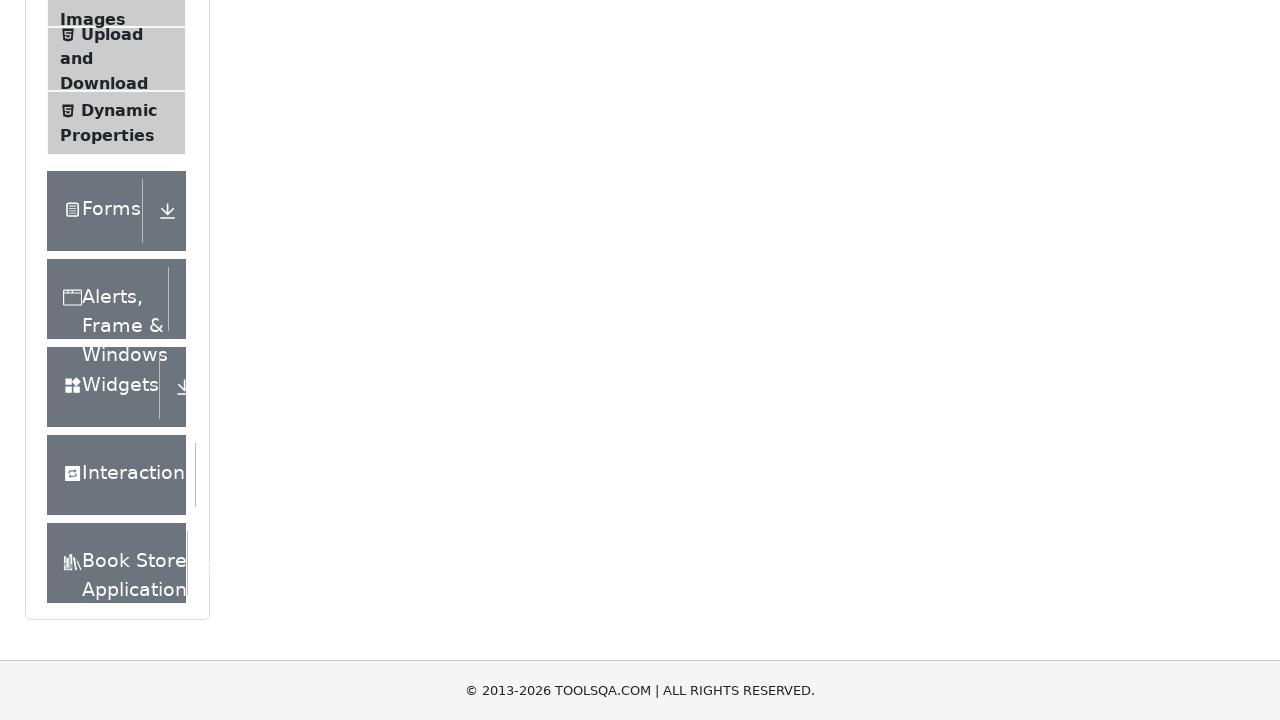